Clicks on Submit menu item and verifies the submenu header text

Starting URL: http://www.99-bottles-of-beer.net/

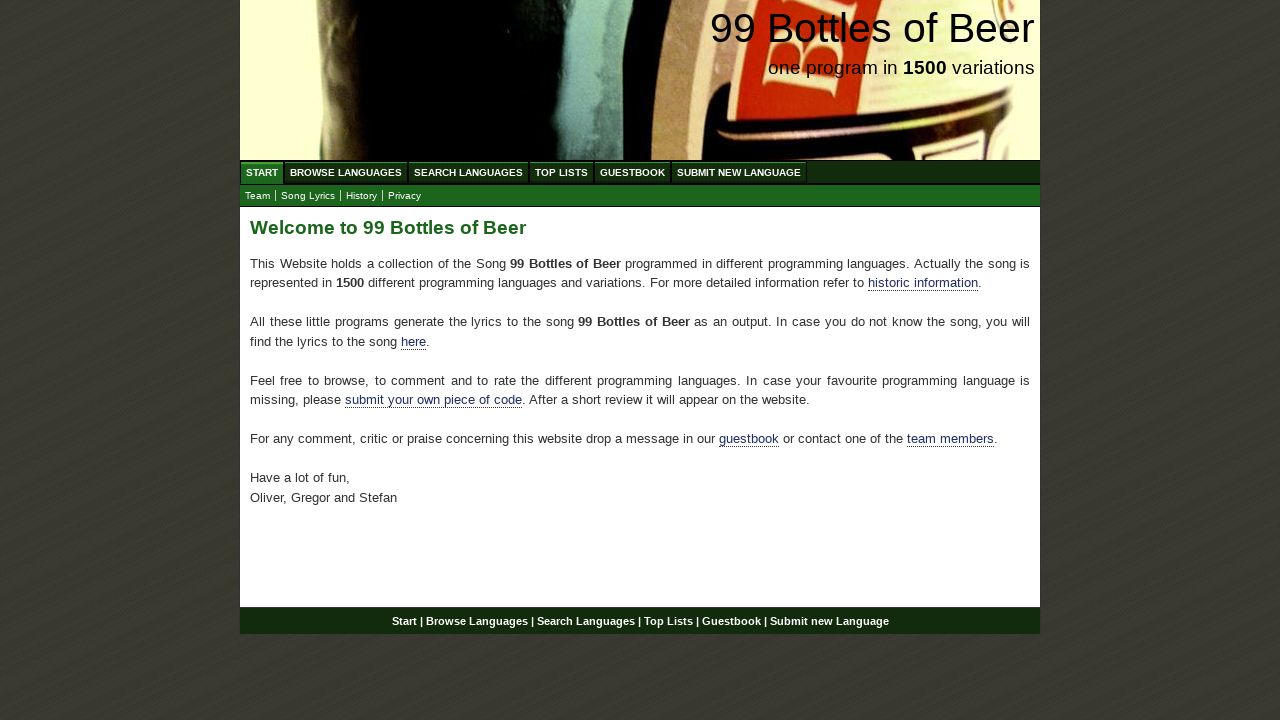

Clicked on Submit menu item at (739, 172) on xpath=//*[@id='menu']/li[6]/a
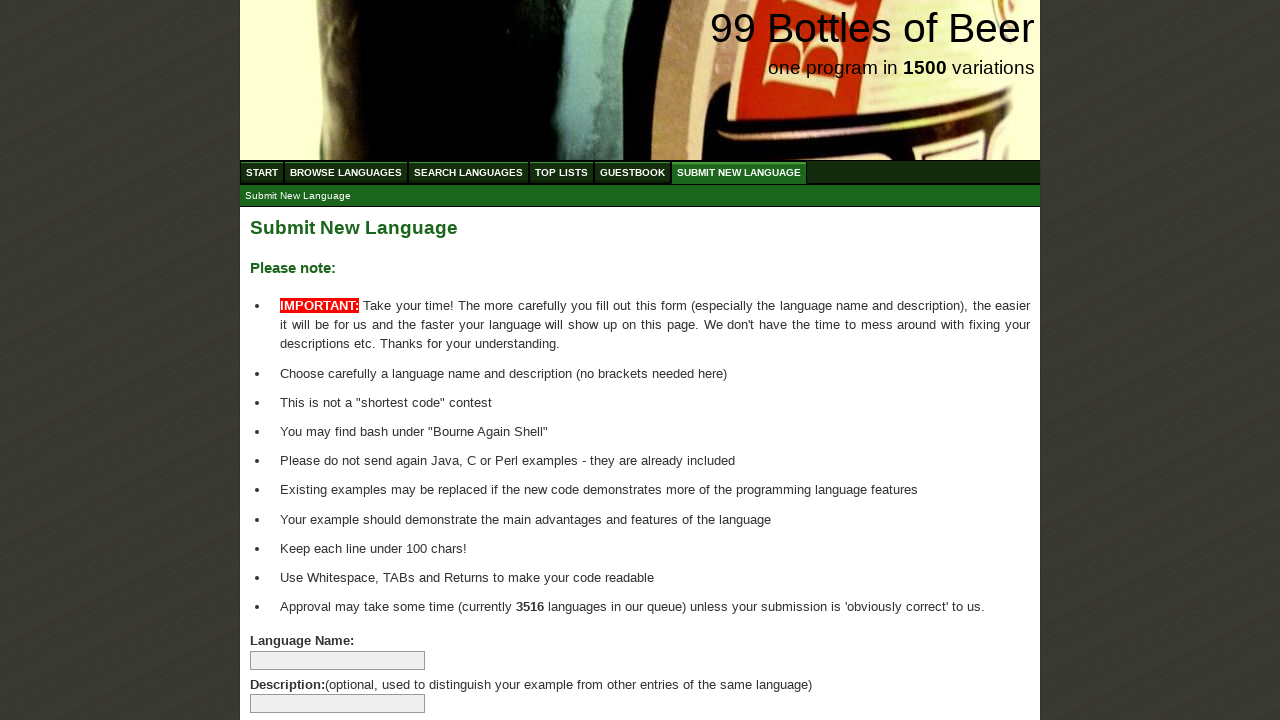

Located submenu header element
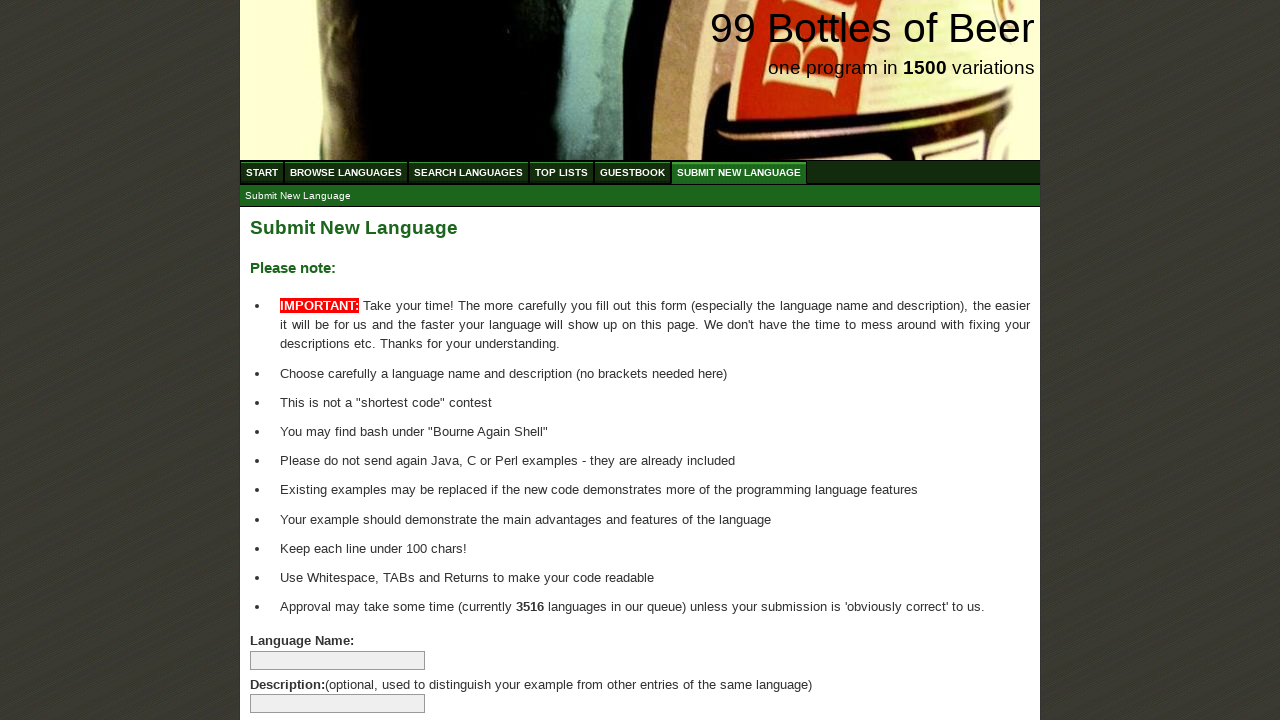

Verified submenu header text is 'Submit New Language'
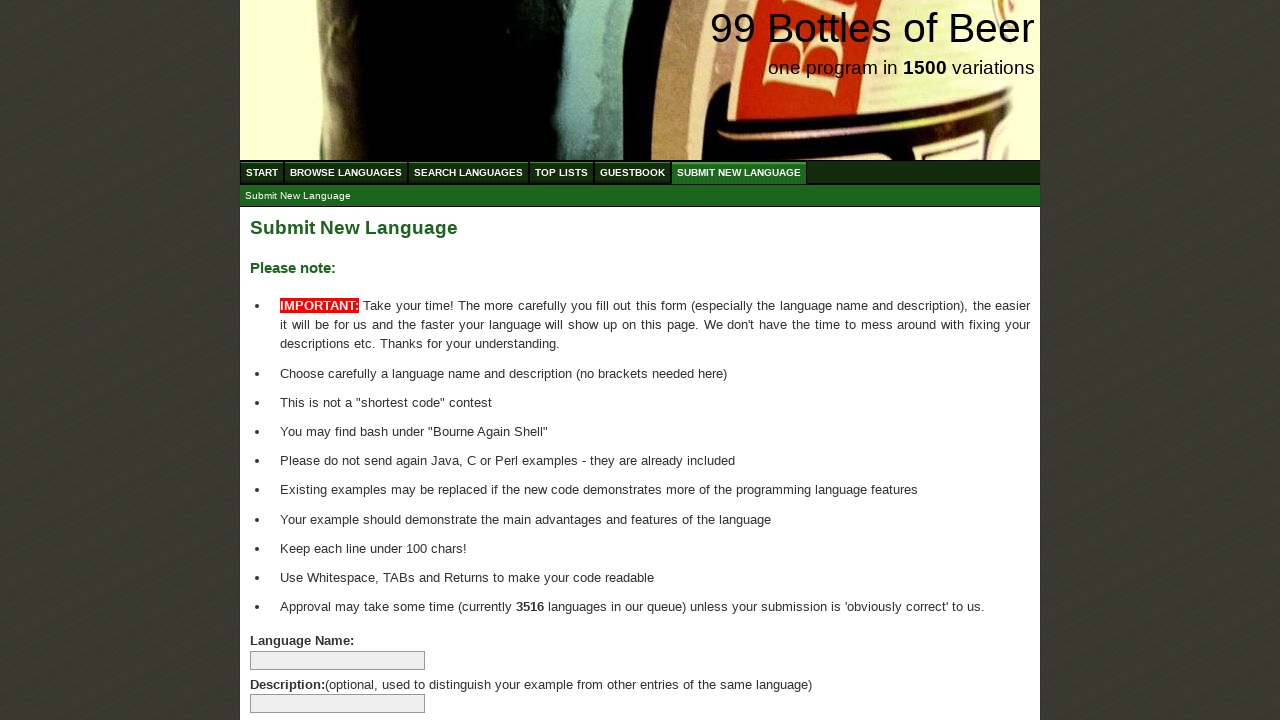

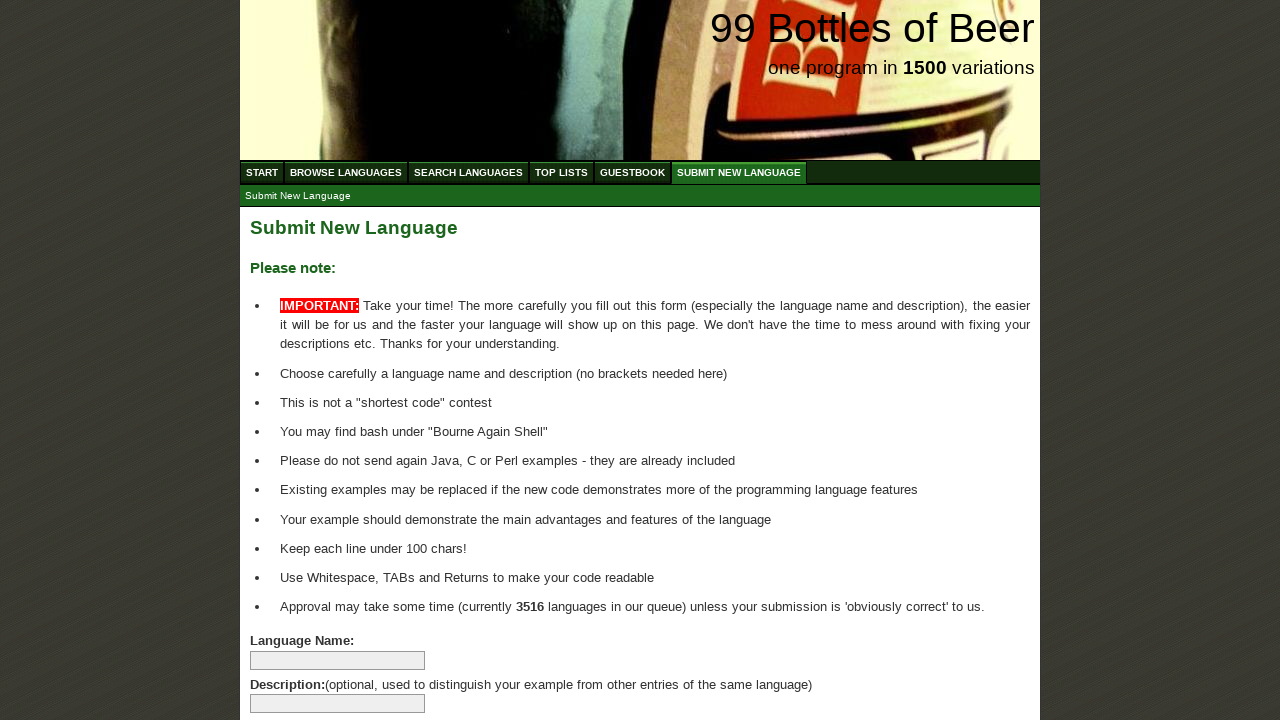